Tests location input functionality on Swiggy food delivery website by entering a location (Chennai, Taramani) in the location search field

Starting URL: https://www.swiggy.com/

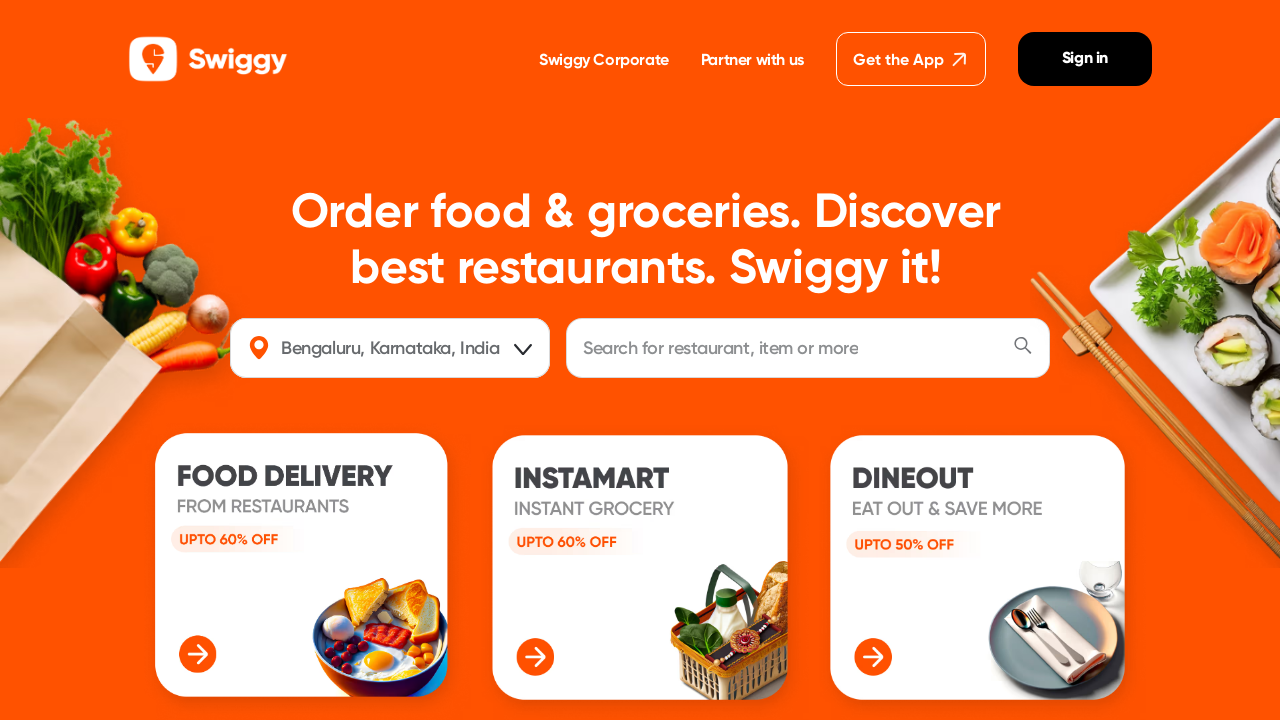

Filled location field with 'chennai, taramani' on #location
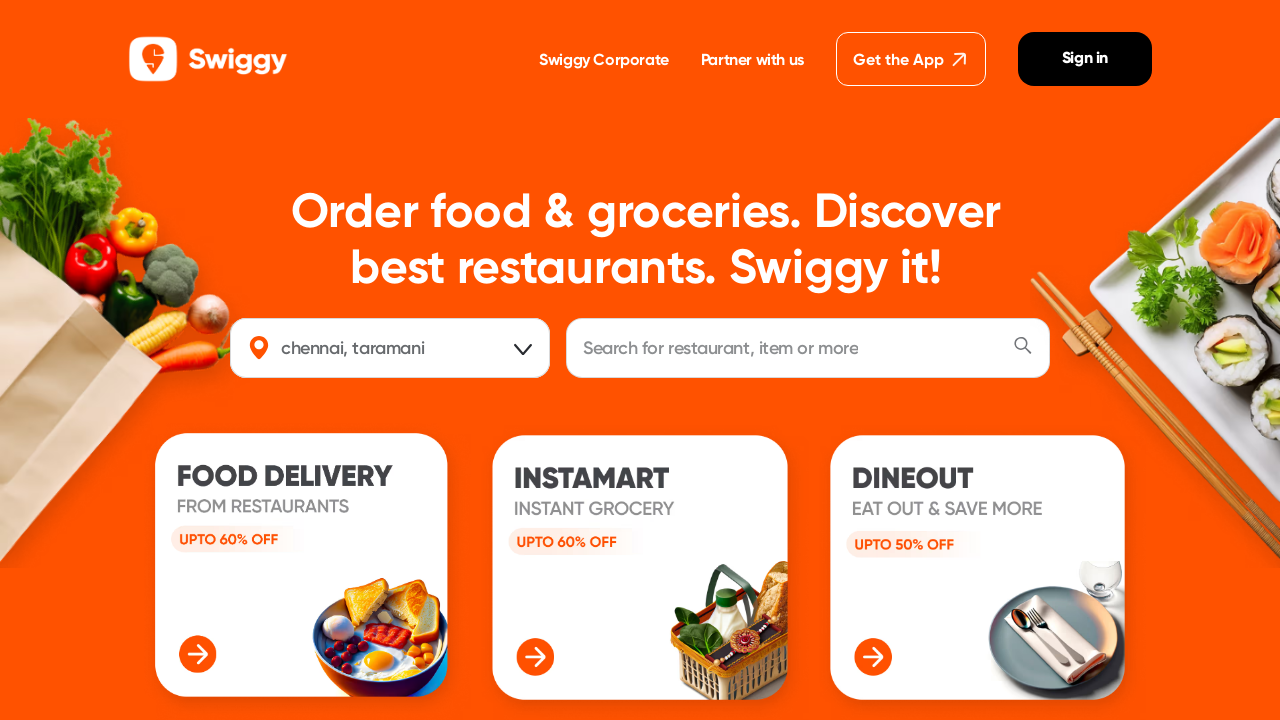

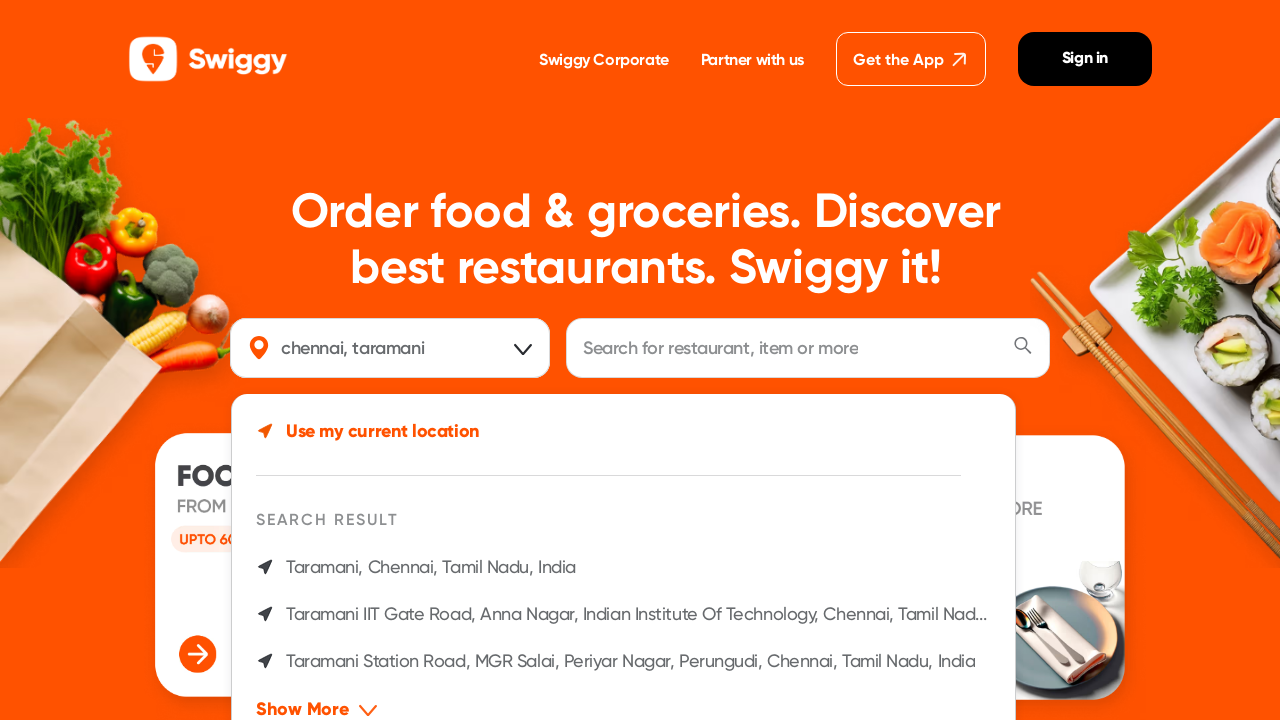